Tests checkbox functionality by checking multiple checkboxes and then unchecking one of them

Starting URL: https://rahulshettyacademy.com/AutomationPractice/

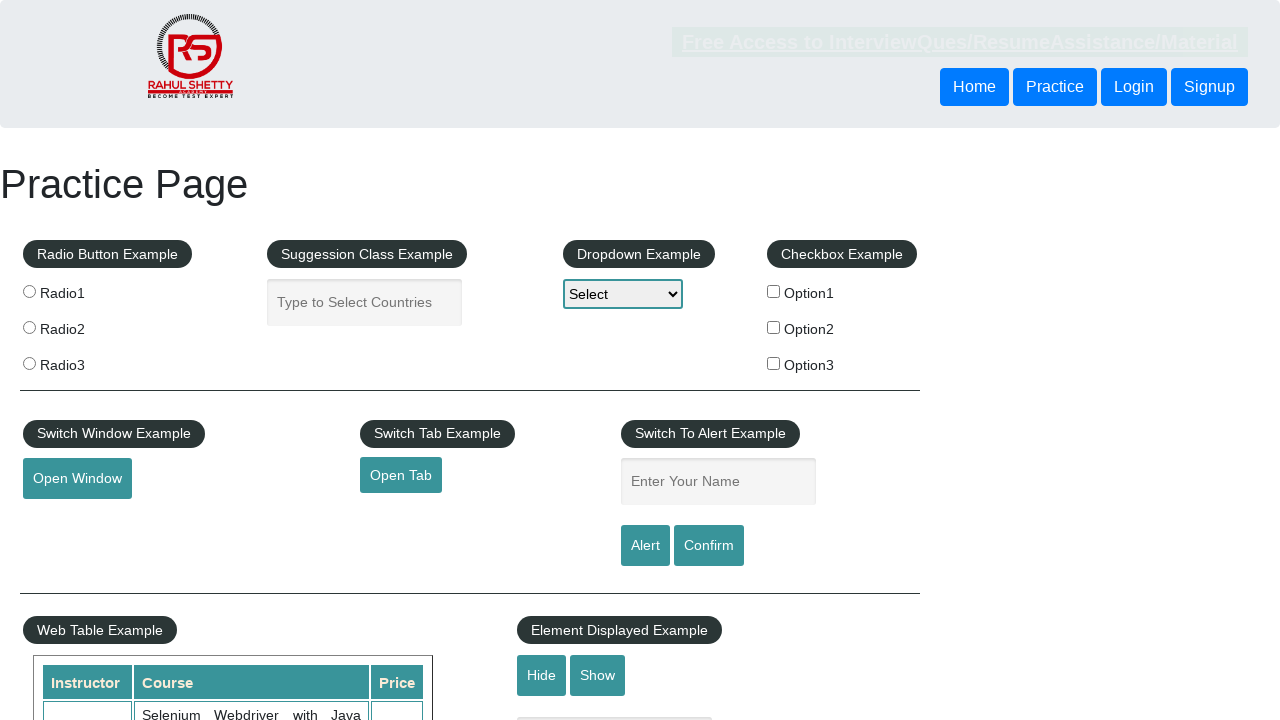

Checked checkbox option 1 at (774, 291) on input[name='checkBoxOption1']
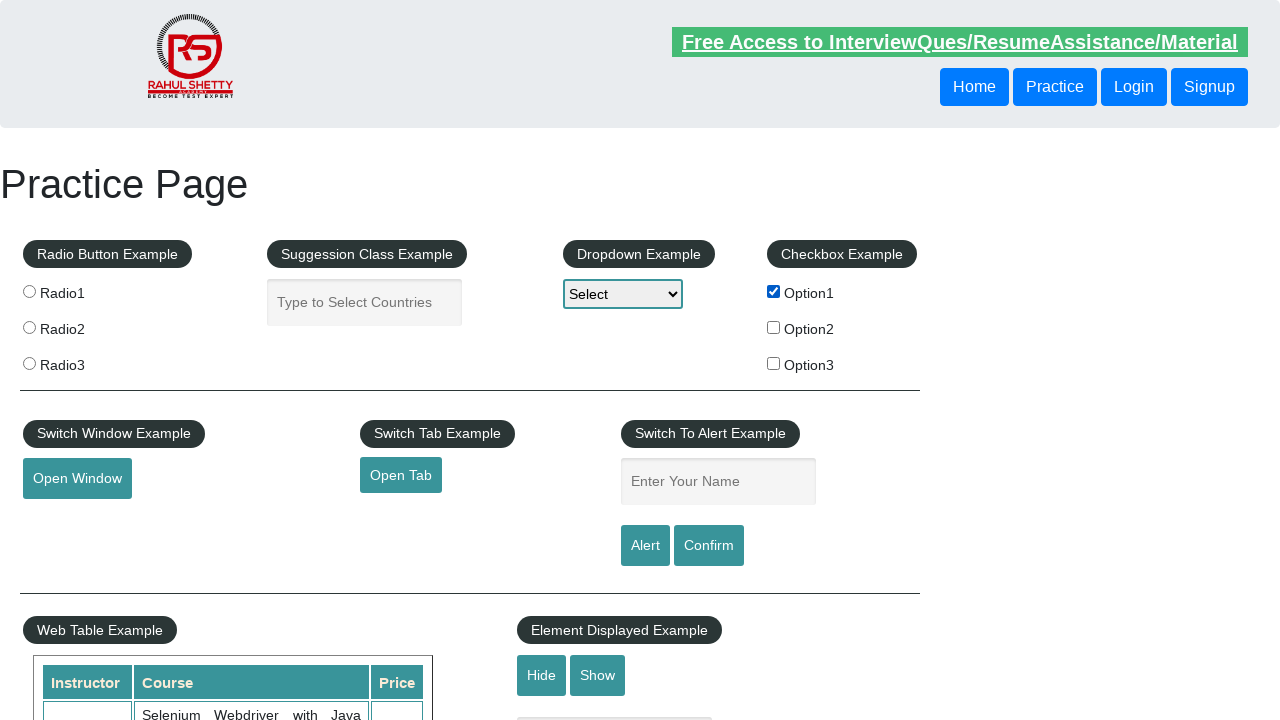

Checked checkbox option 2 at (774, 327) on input[name='checkBoxOption2']
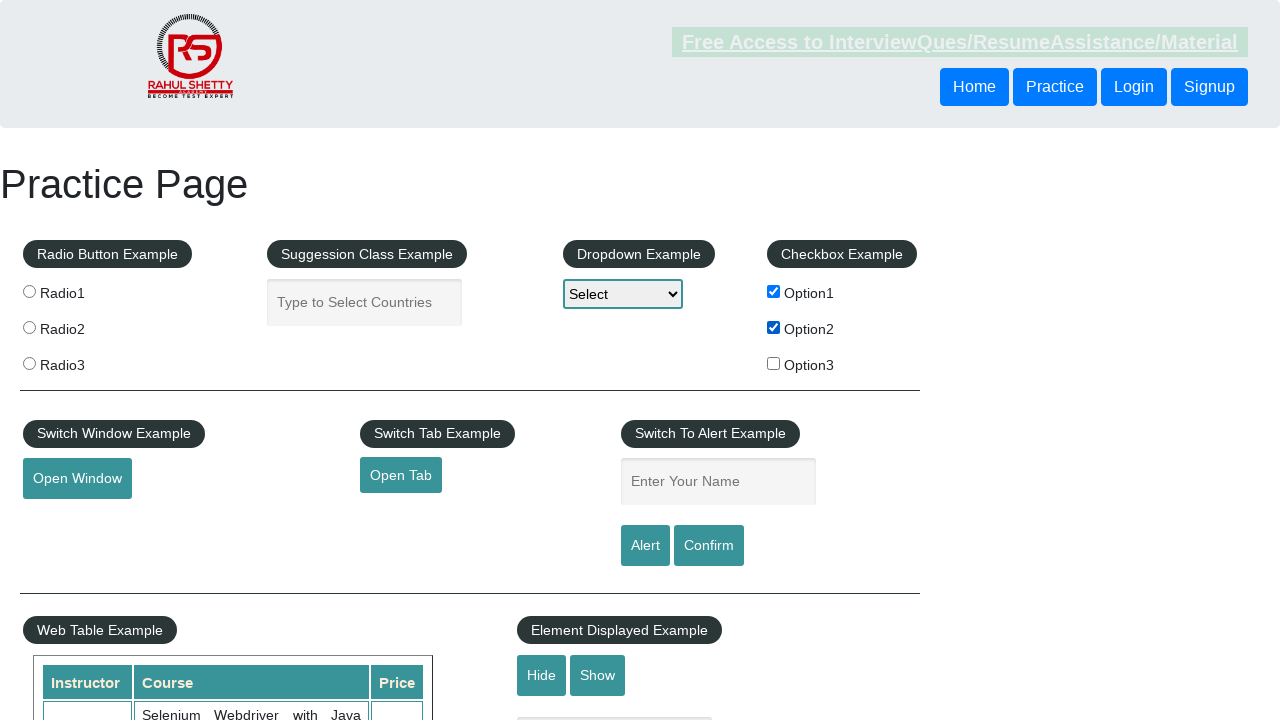

Checked checkbox option 3 at (774, 363) on input[name='checkBoxOption3']
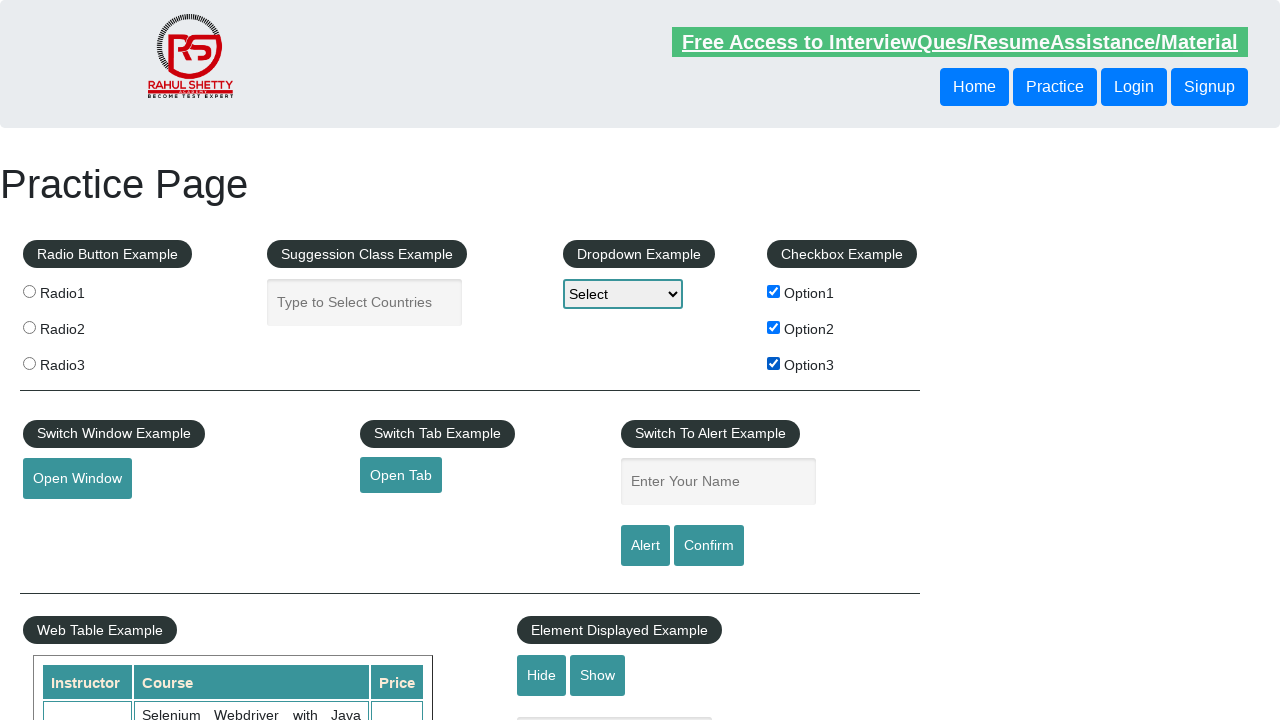

Unchecked checkbox option 2 at (774, 327) on input[name='checkBoxOption2']
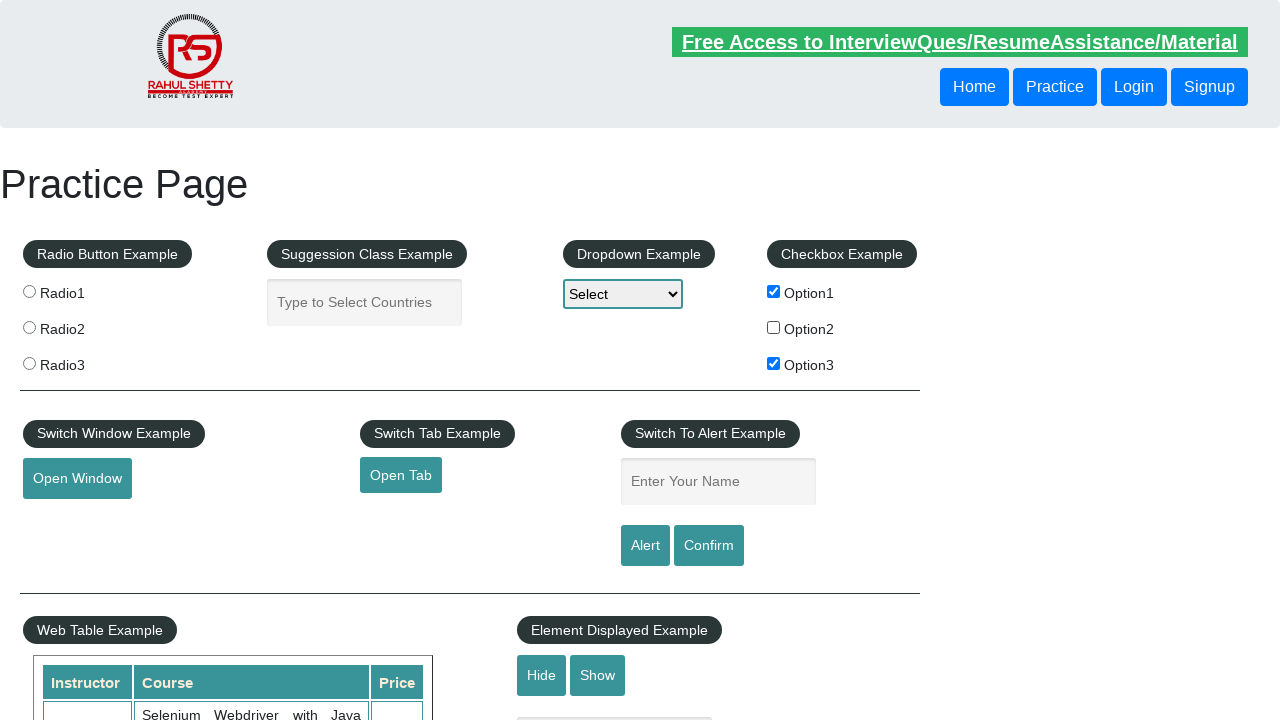

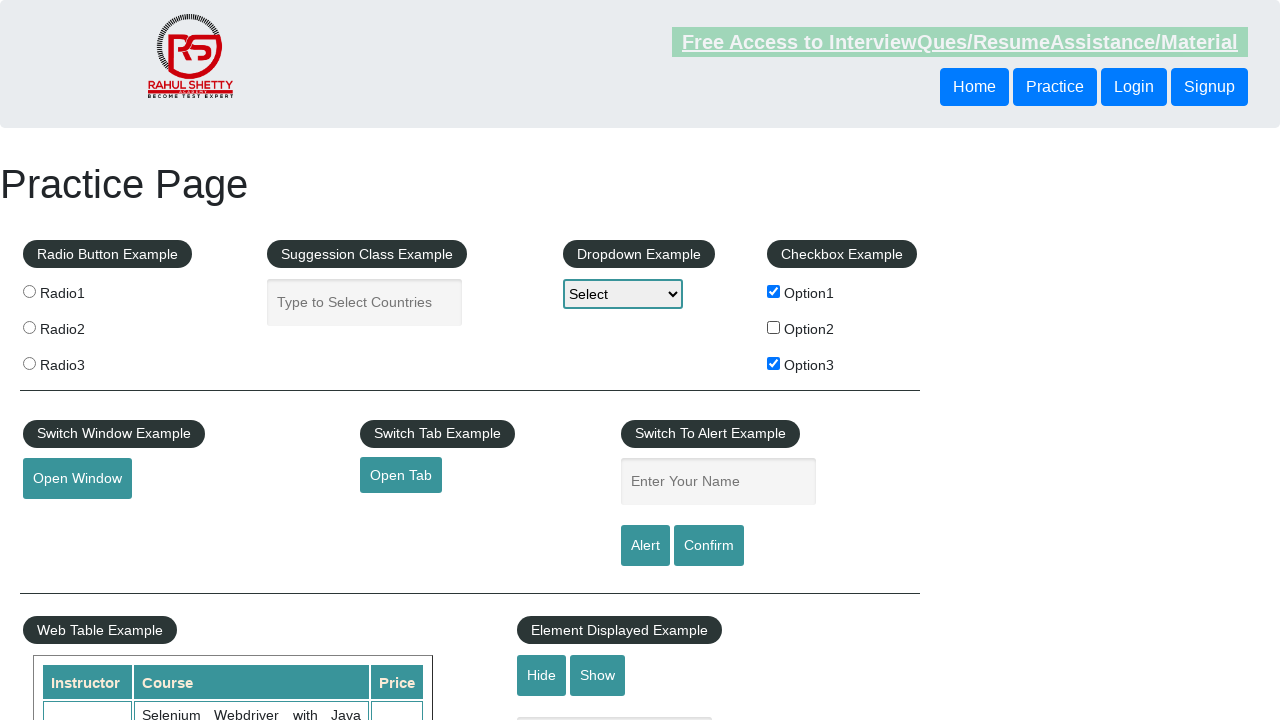